Navigates to B3 IBOVESPA page, selects a segment from dropdown, and clicks a download link

Starting URL: https://sistemaswebb3-listados.b3.com.br/indexPage/day/IBOV?language=pt-br

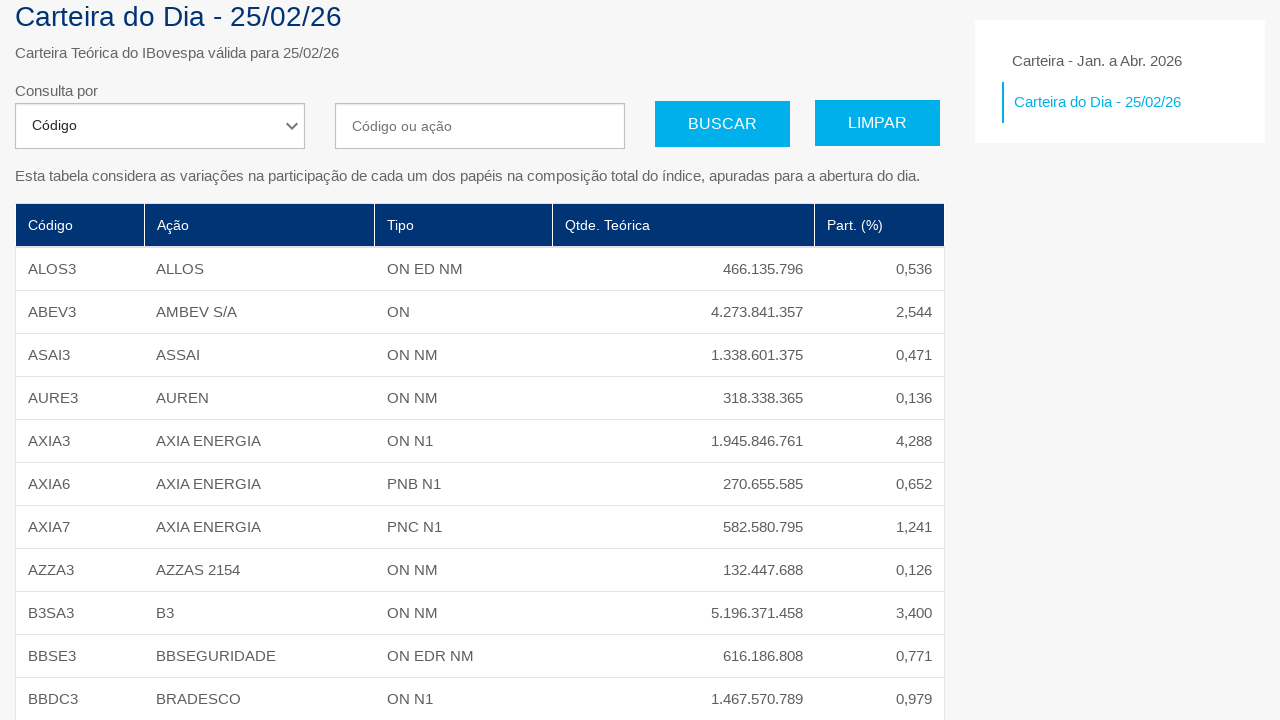

Waited for segment dropdown to be present
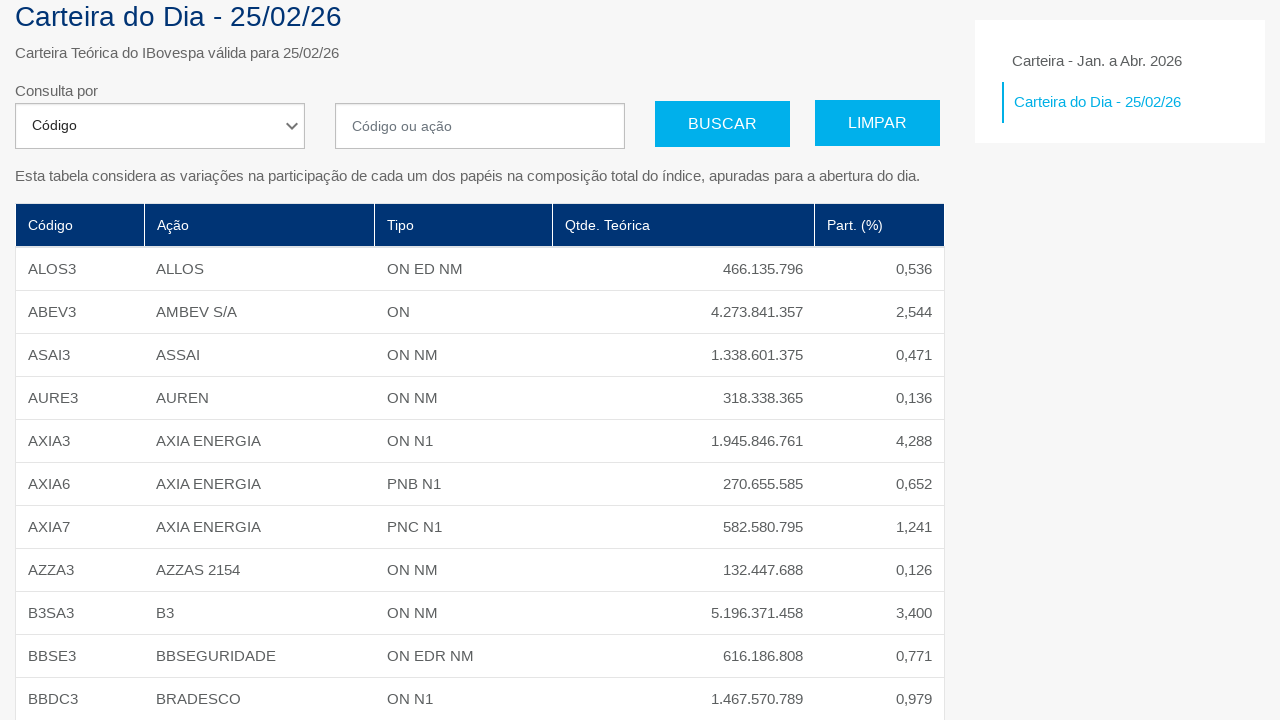

Selected second option from segment dropdown on #segment
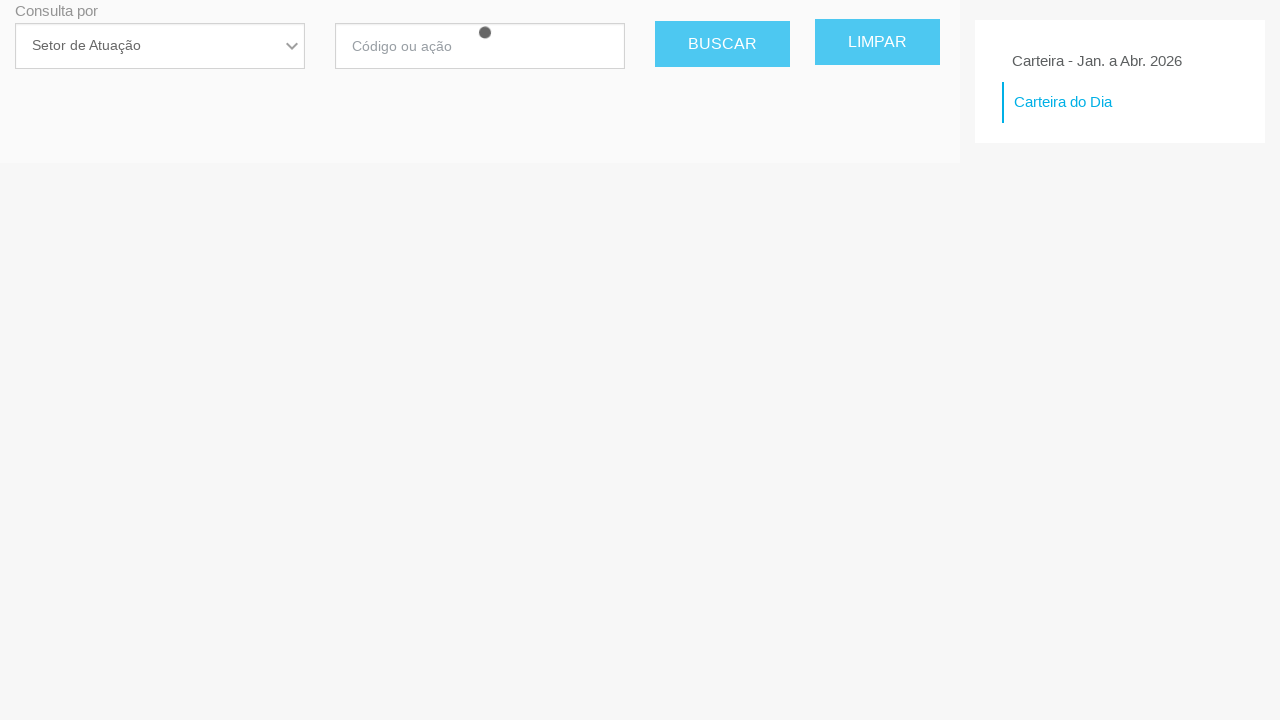

Waited 3 seconds for page to update after segment selection
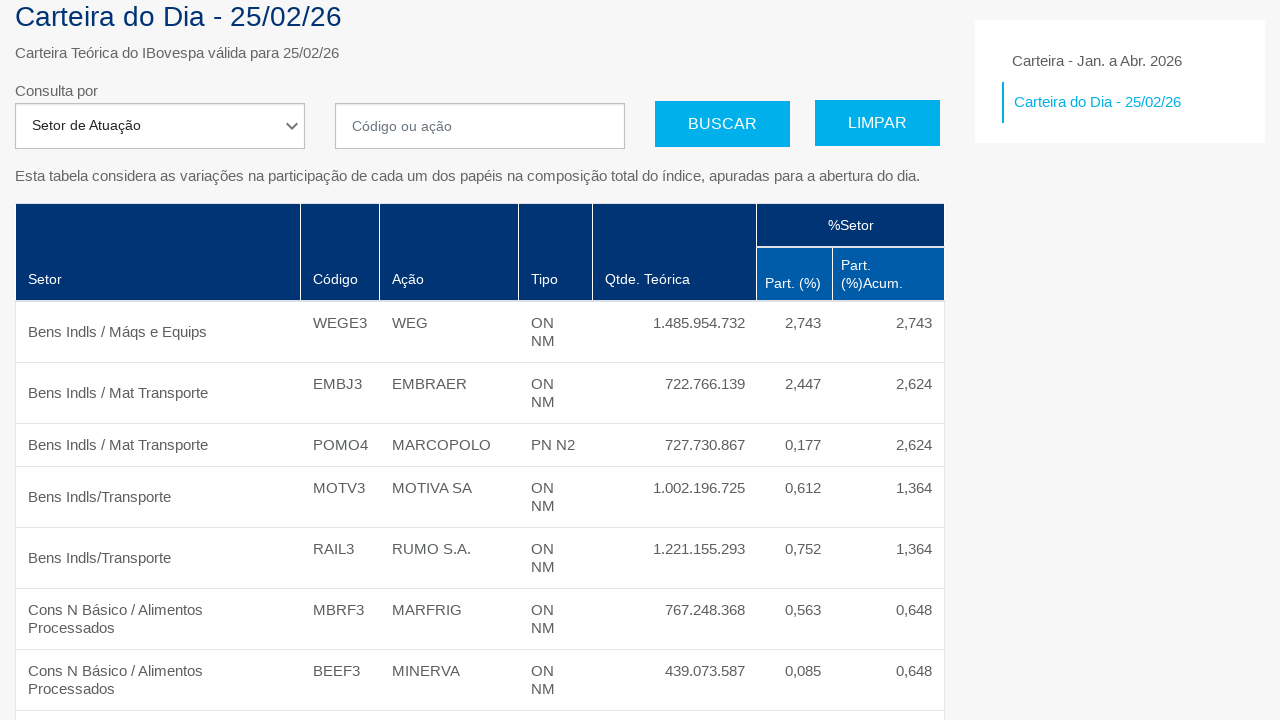

Clicked the download link at (104, 647) on xpath=//*[@id="divContainerIframeB3"]/div/div[1]/form/div[2]/div/div[2]/div/div/
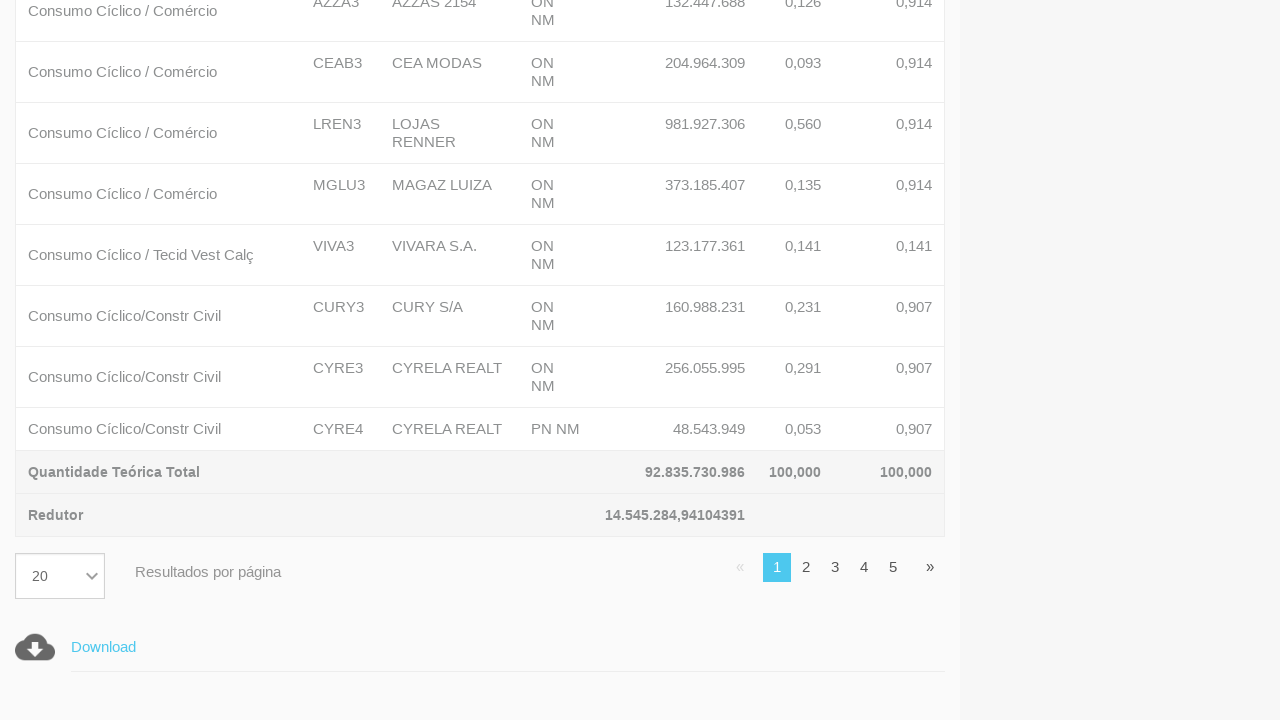

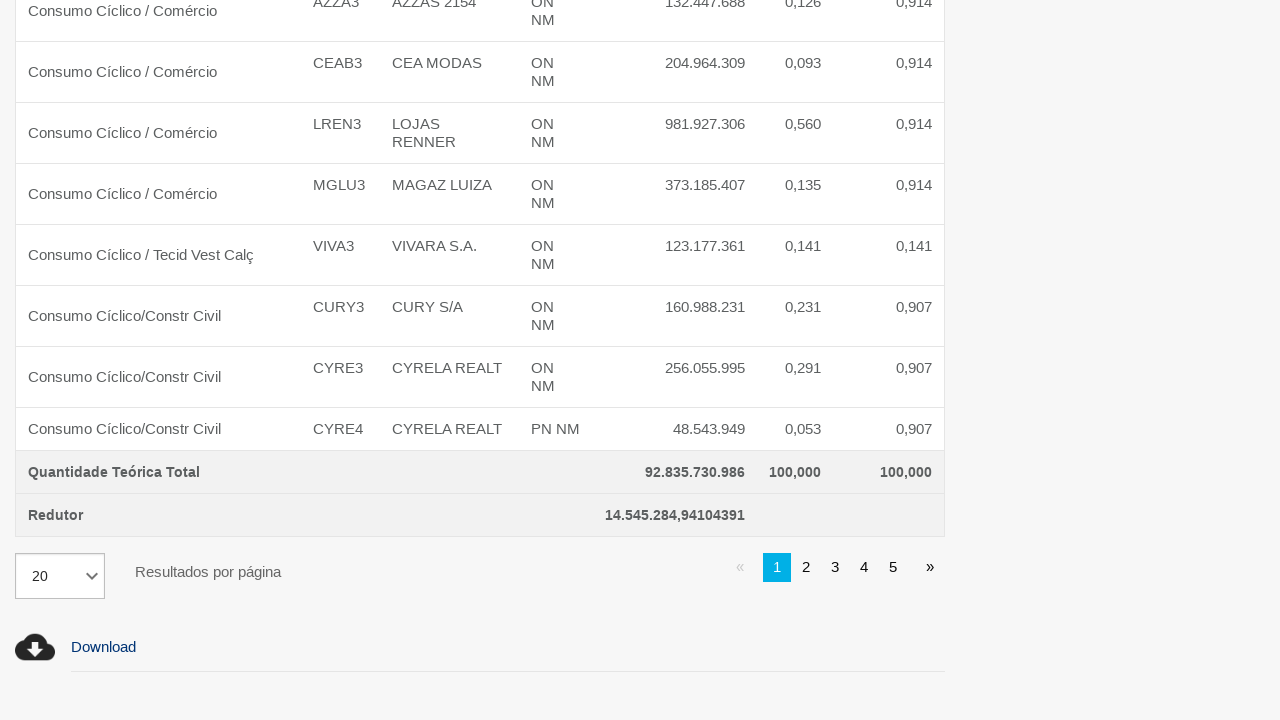